Tests a slow calculator application by setting a delay, performing an addition operation (7+8), and verifying the result equals 15

Starting URL: https://bonigarcia.dev/selenium-webdriver-java/slow-calculator.html

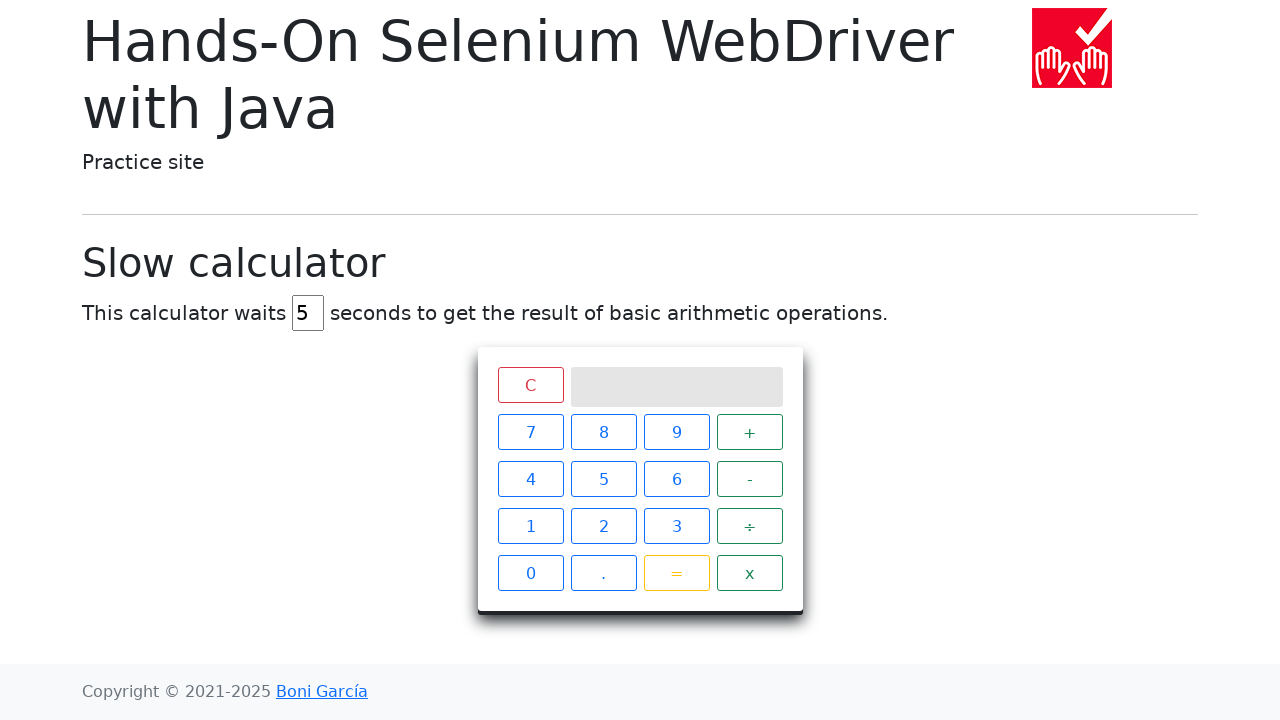

Cleared delay input field on input[id="delay"]
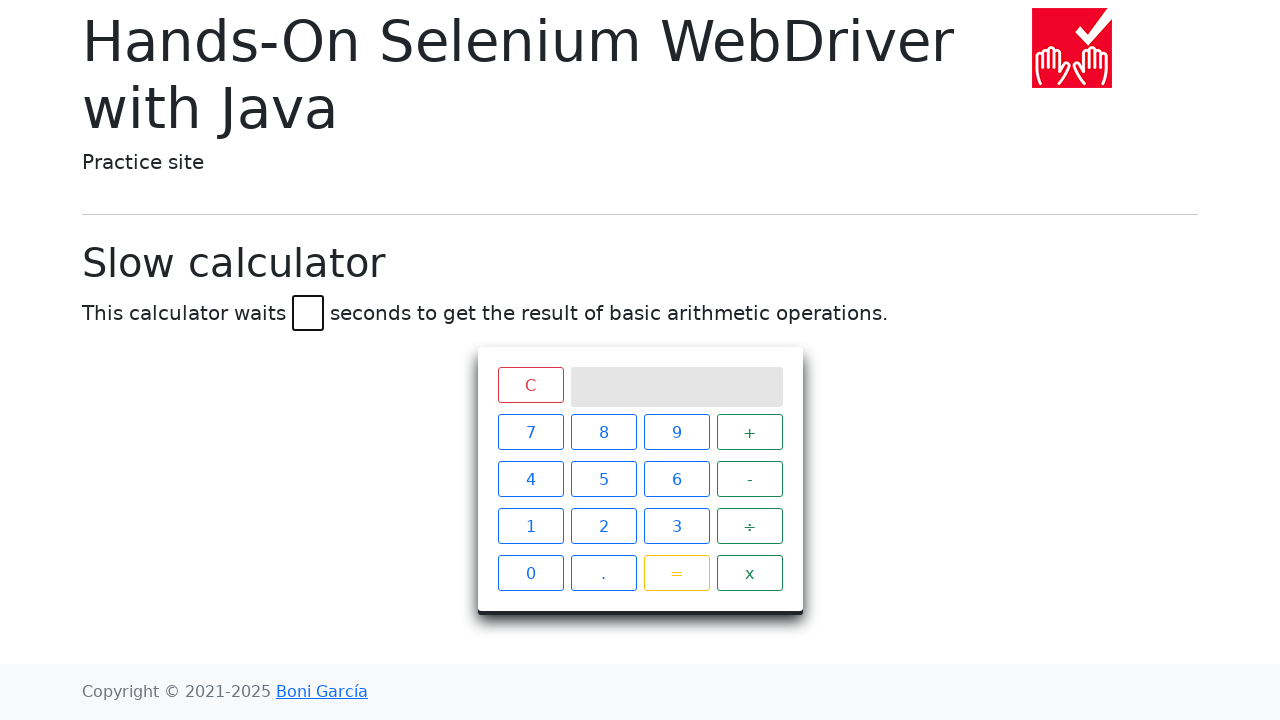

Set delay to 2 seconds on input[id="delay"]
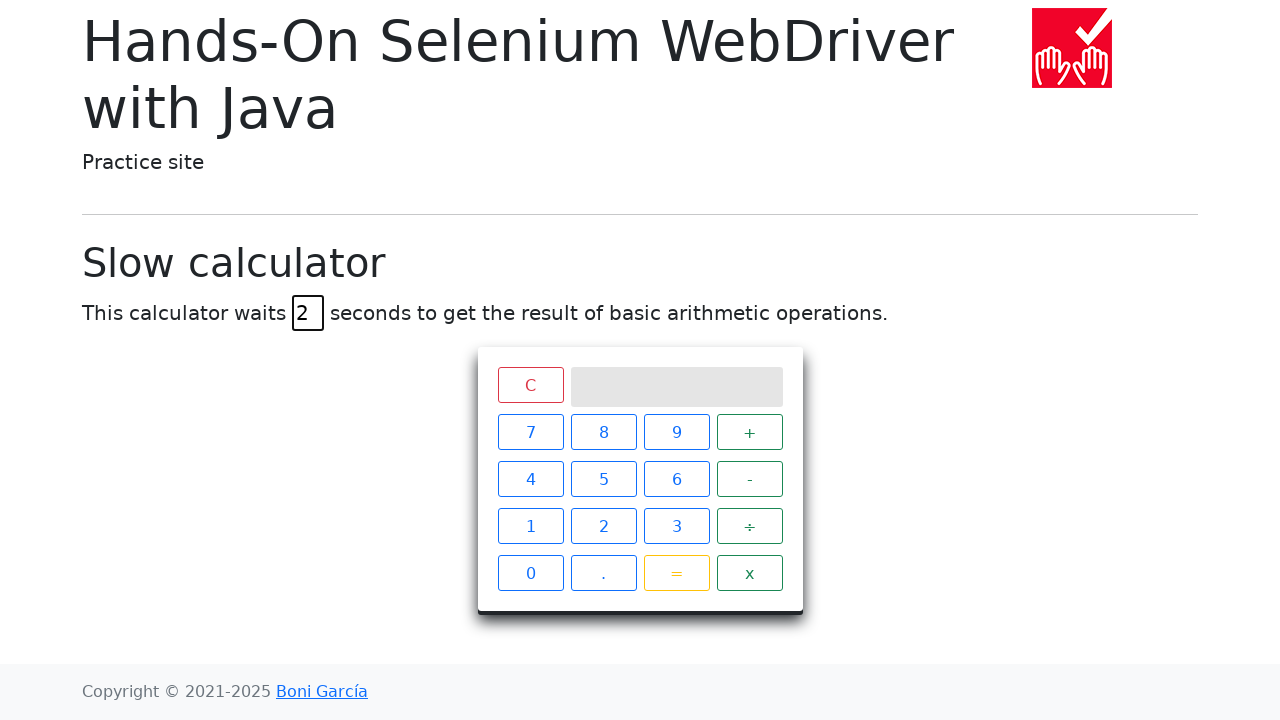

Clicked number 7 at (530, 432) on xpath=//html/body/main/div/div[4]/div/div/div[2]/span[1]
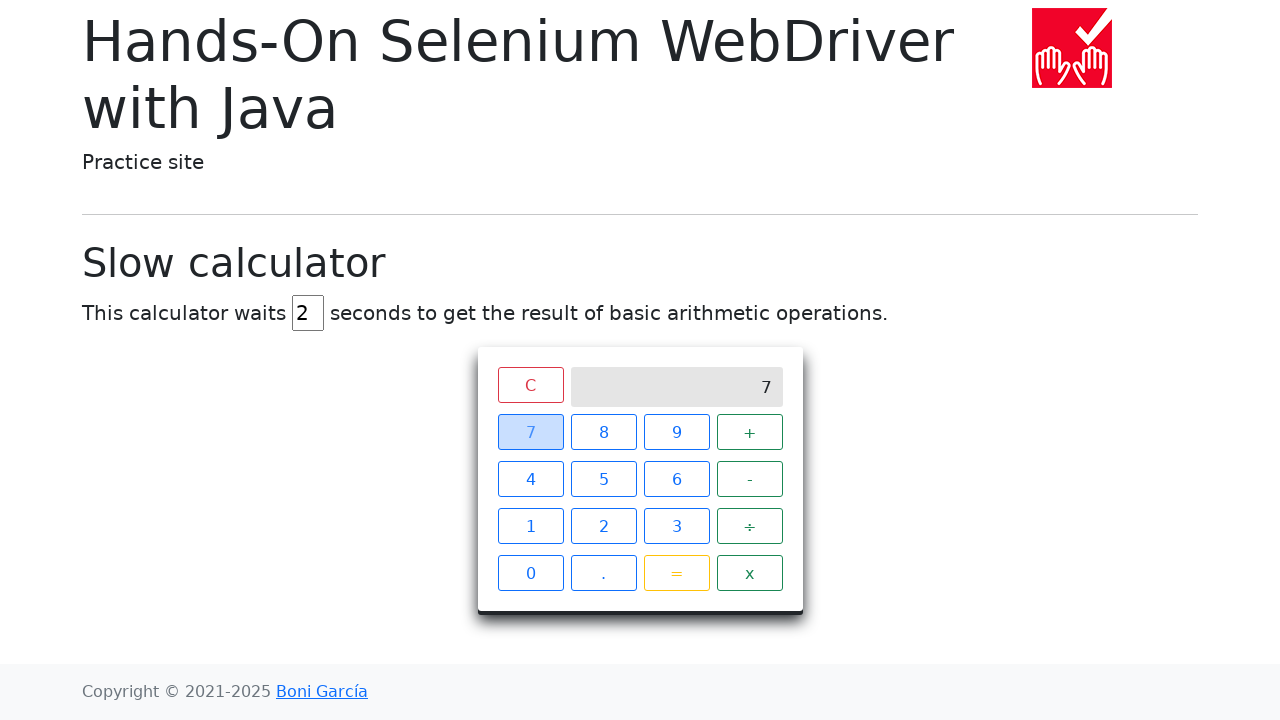

Clicked plus operator at (750, 432) on xpath=//html/body/main/div/div[4]/div/div/div[2]/span[4]
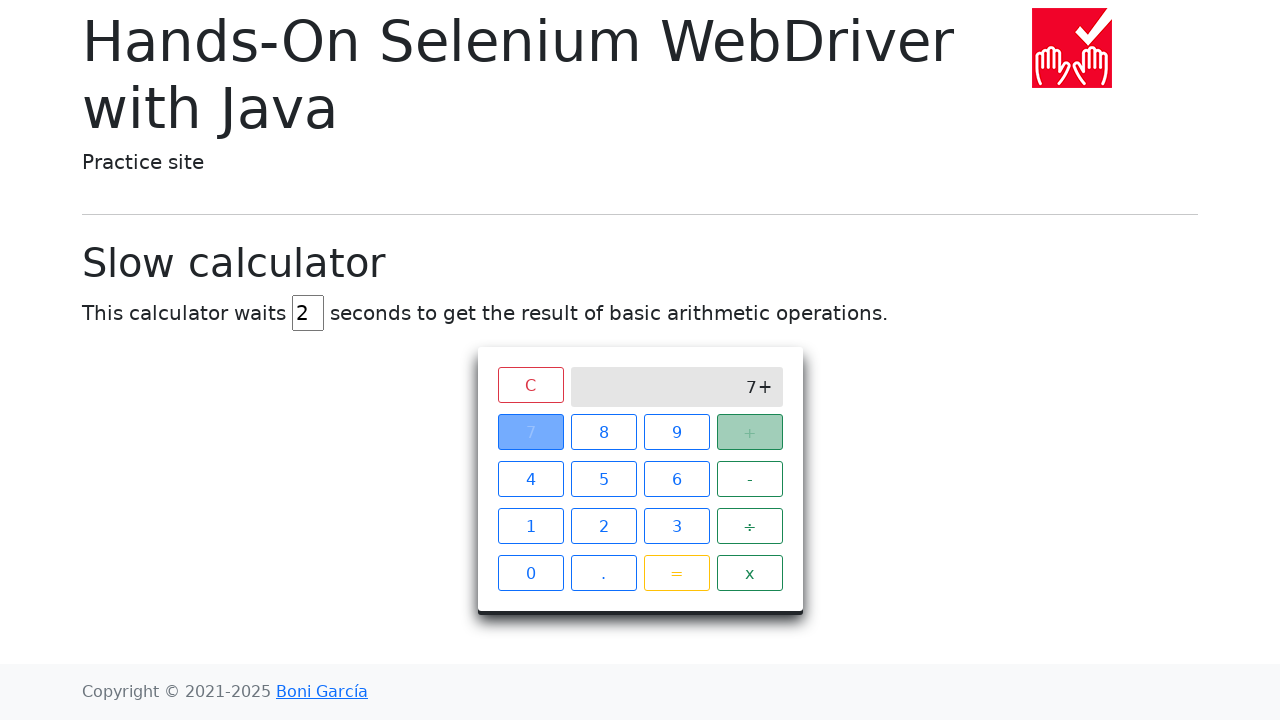

Clicked number 8 at (604, 432) on xpath=//html/body/main/div/div[4]/div/div/div[2]/span[2]
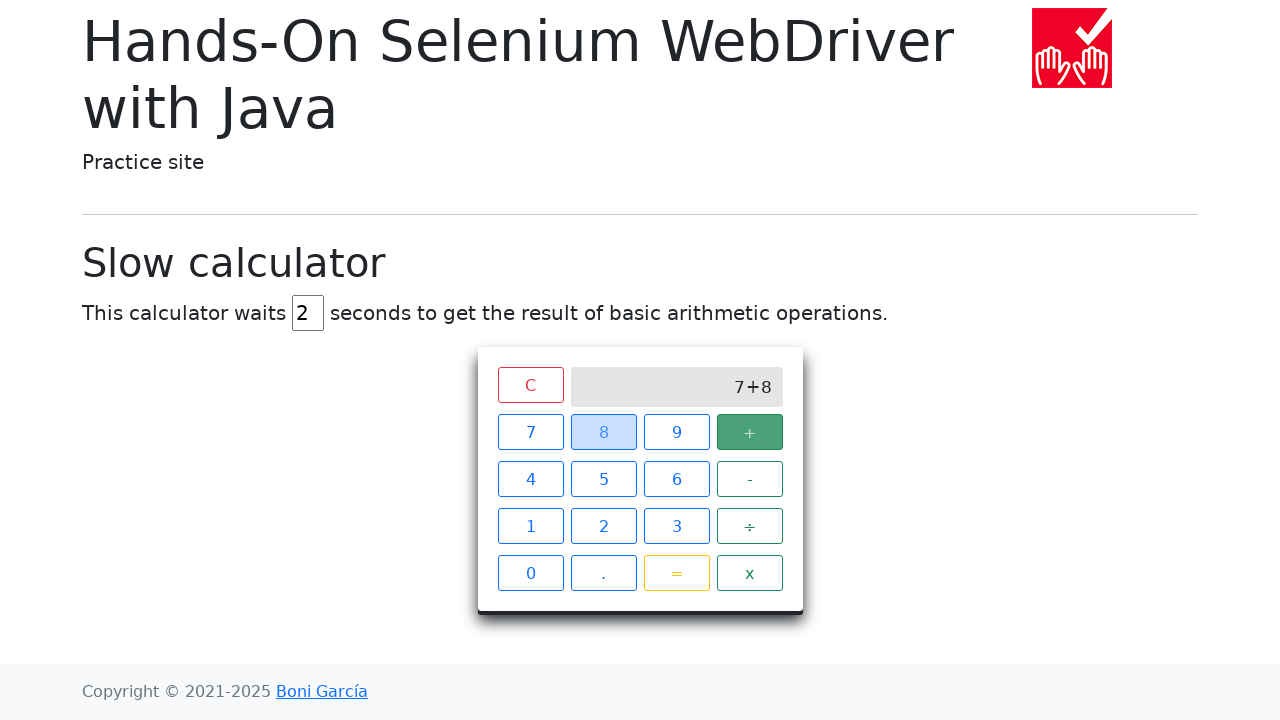

Clicked equals button at (676, 573) on xpath=//html/body/main/div/div[4]/div/div/div[2]/span[15]
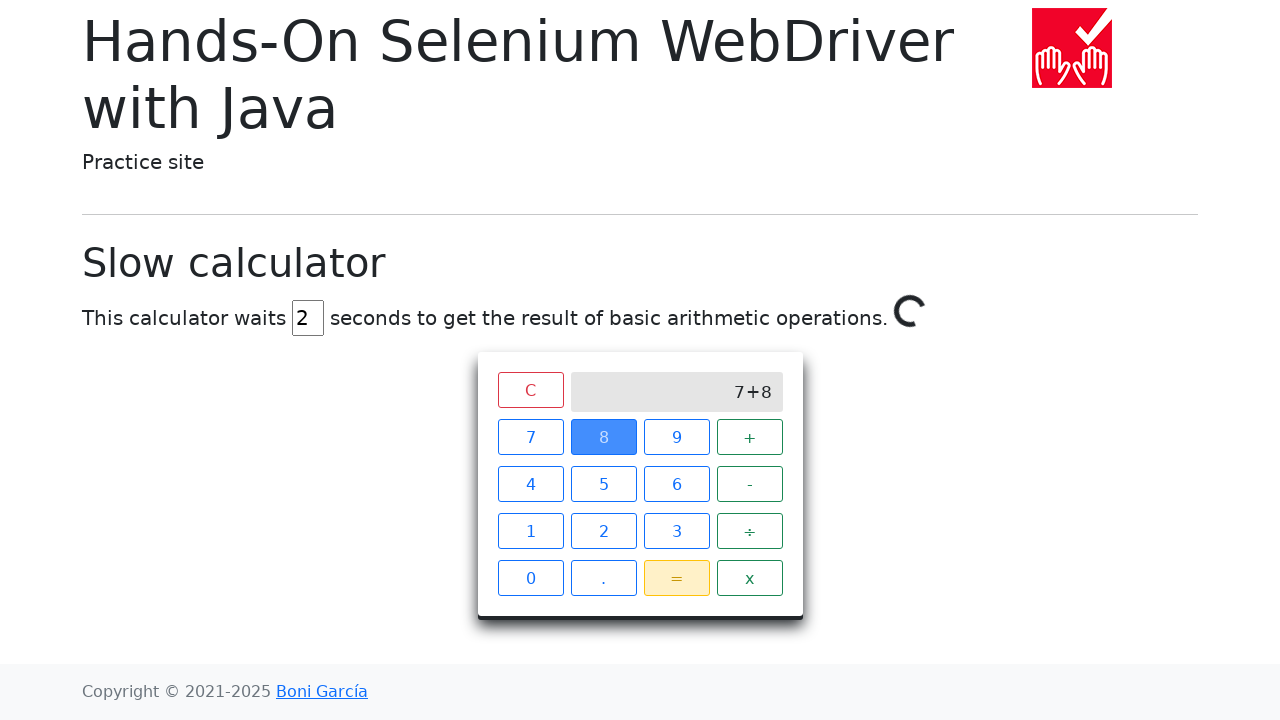

Verified result equals 15
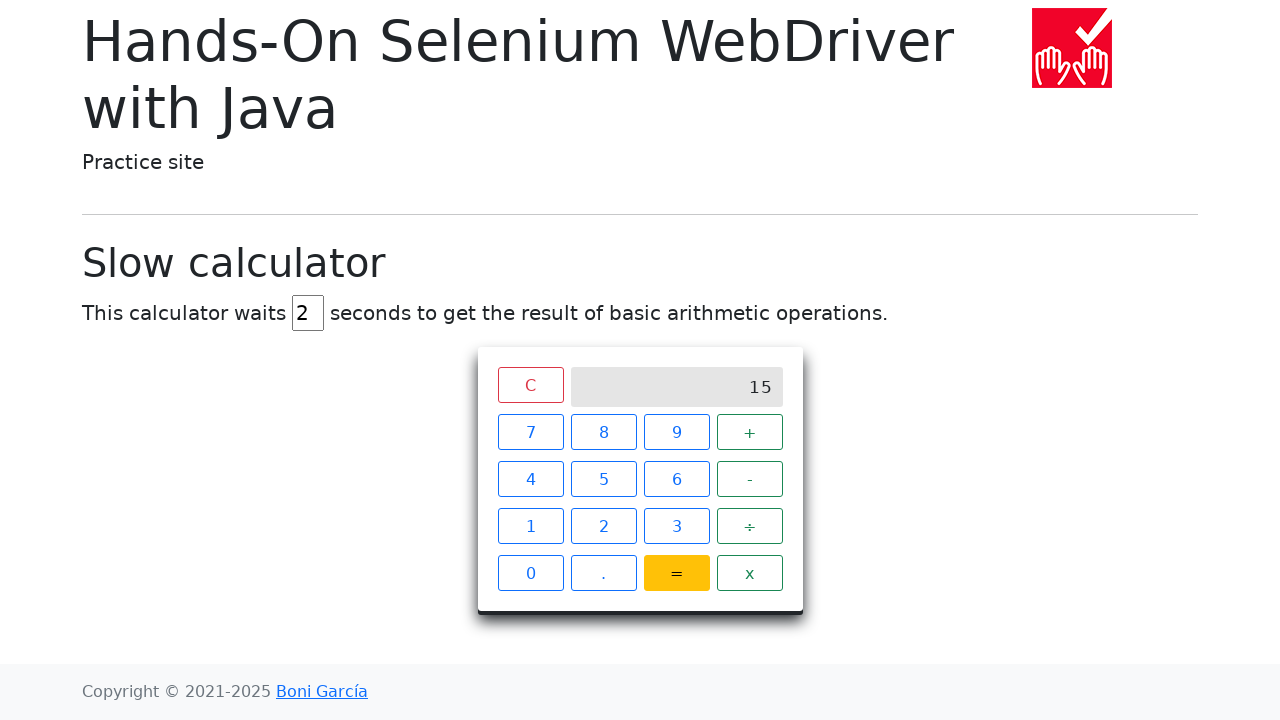

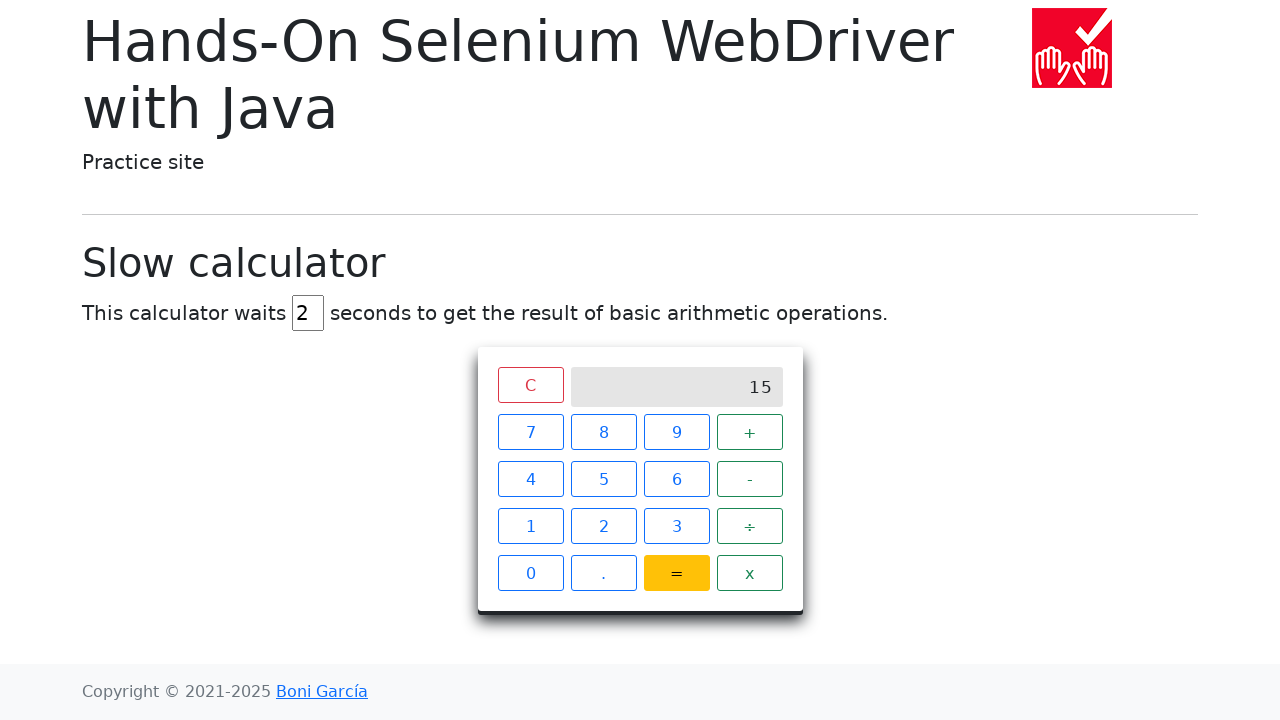